Tests the password reset functionality by entering an incorrect username and verifying that the appropriate error message "Login or E-mail not found" is displayed.

Starting URL: https://login1.nextbasecrm.com/?forgot_password=yes

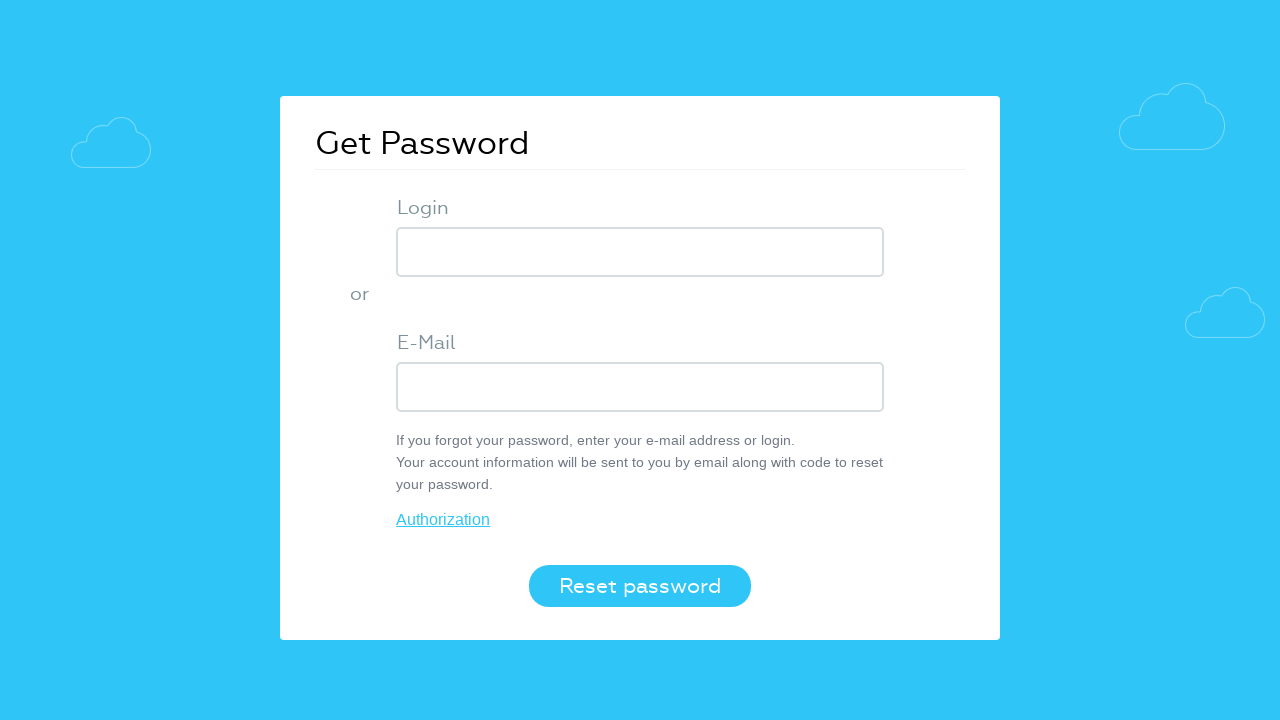

Filled login field with incorrect username 'incorrect' on input.login-inp
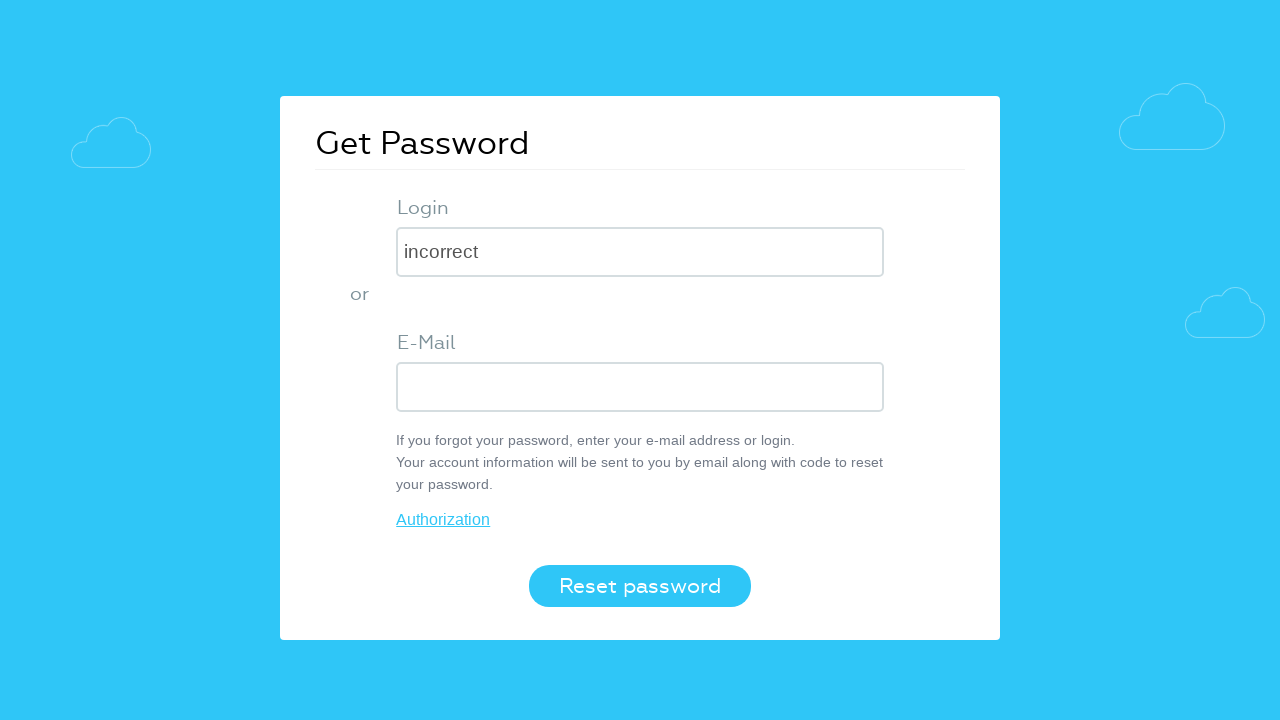

Pressed Enter key in login field on input.login-inp
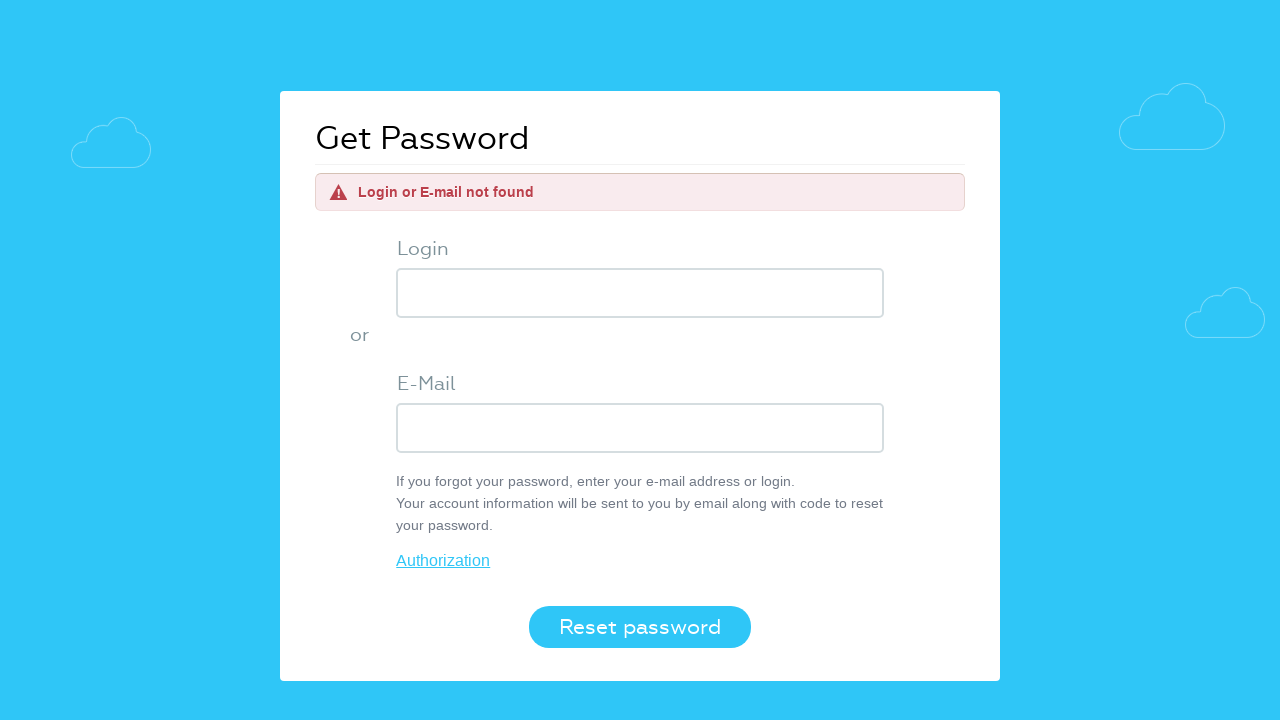

Clicked Reset password button at (640, 627) on button.login-btn
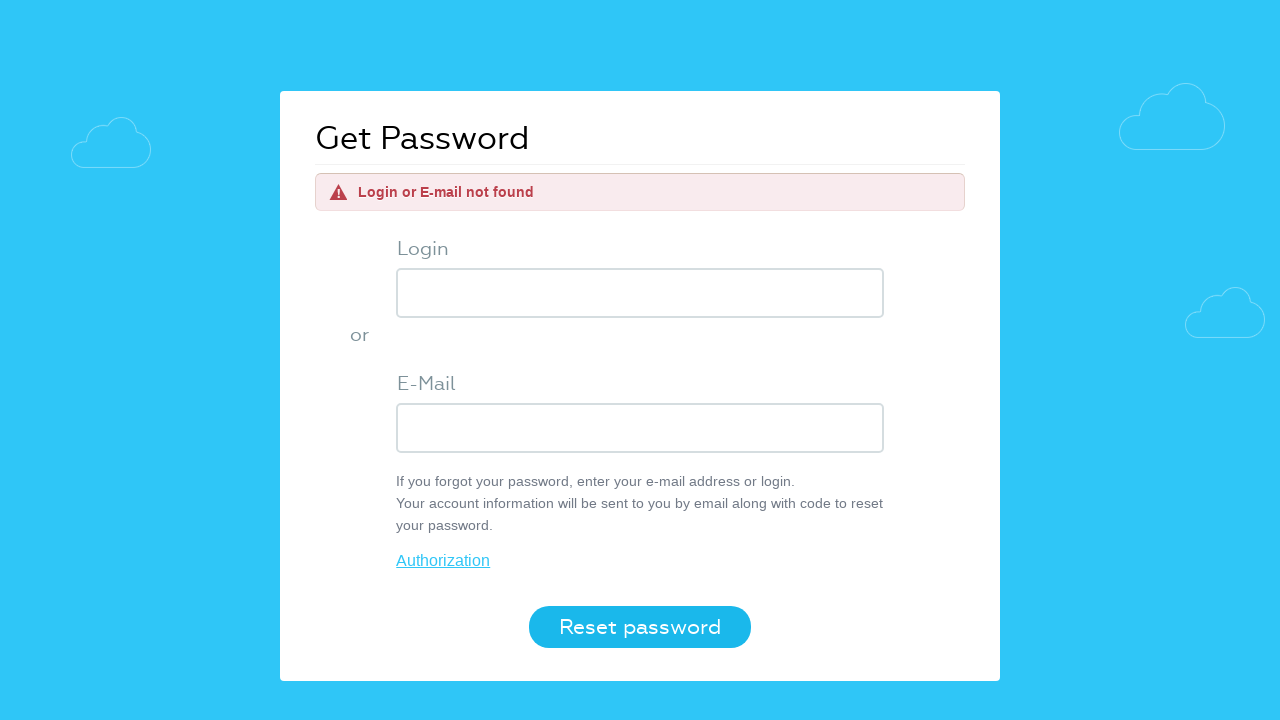

Error message element appeared
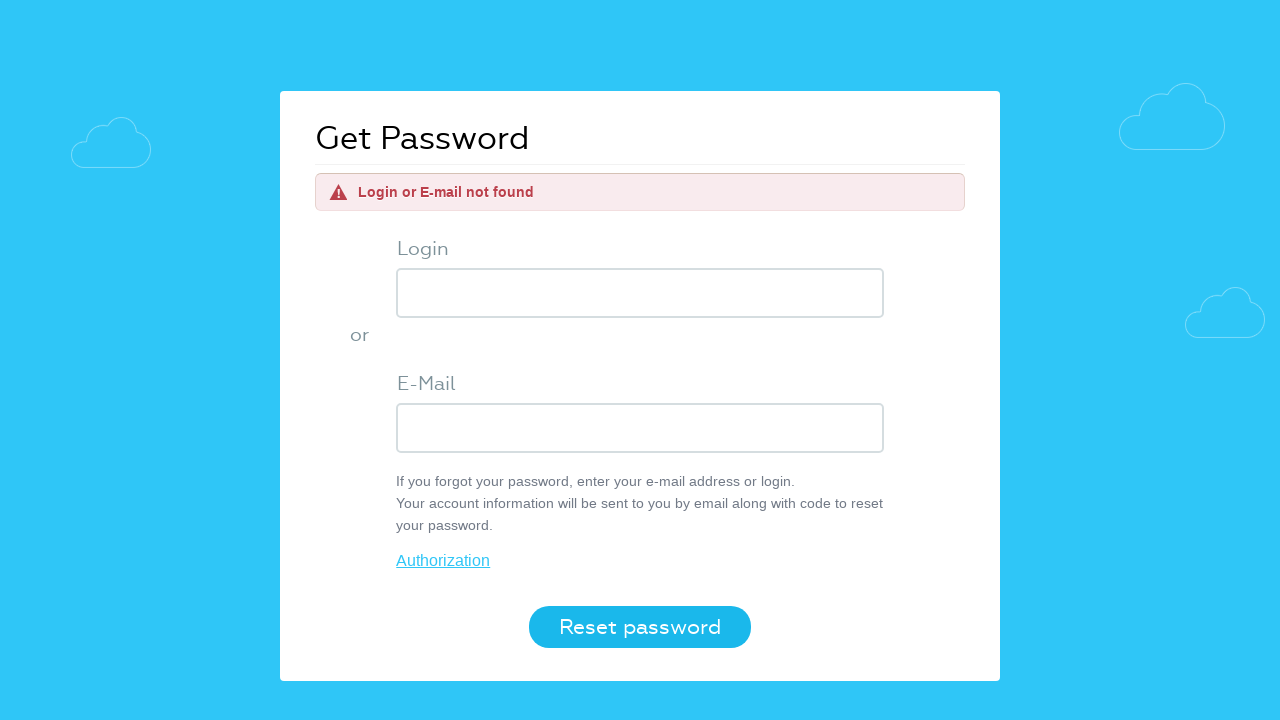

Located error message element
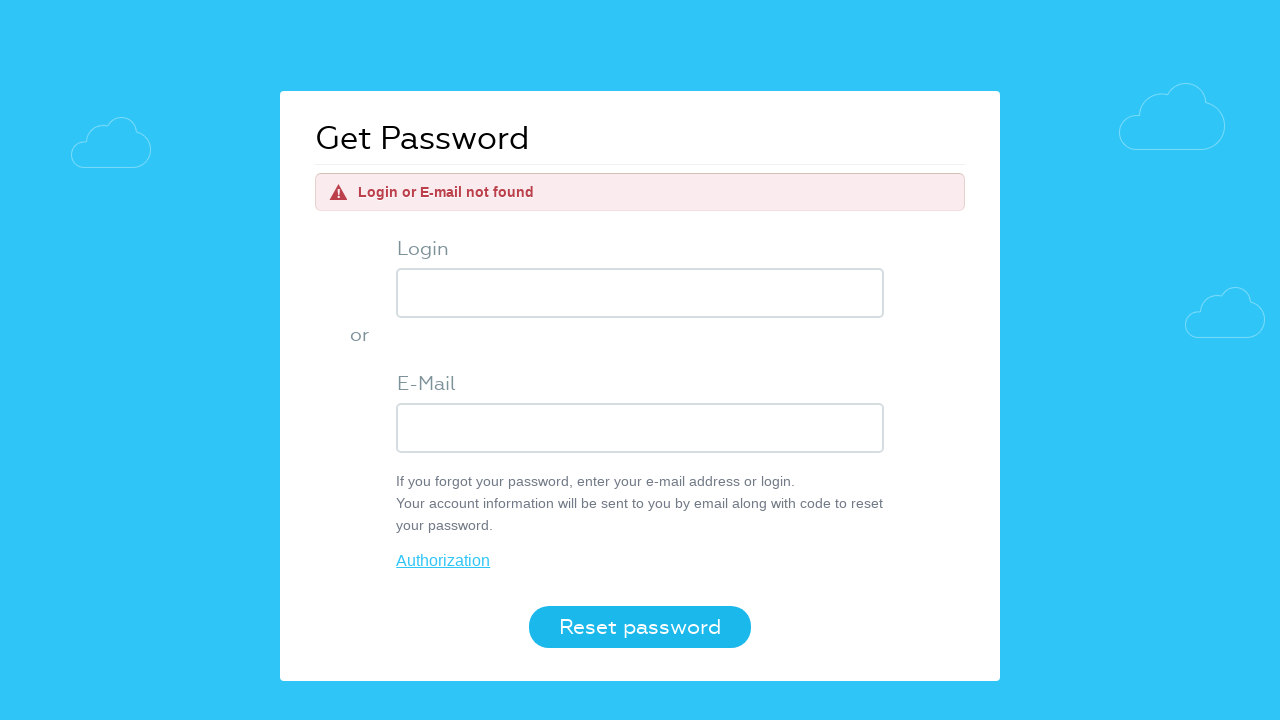

Verified error message text is 'Login or E-mail not found'
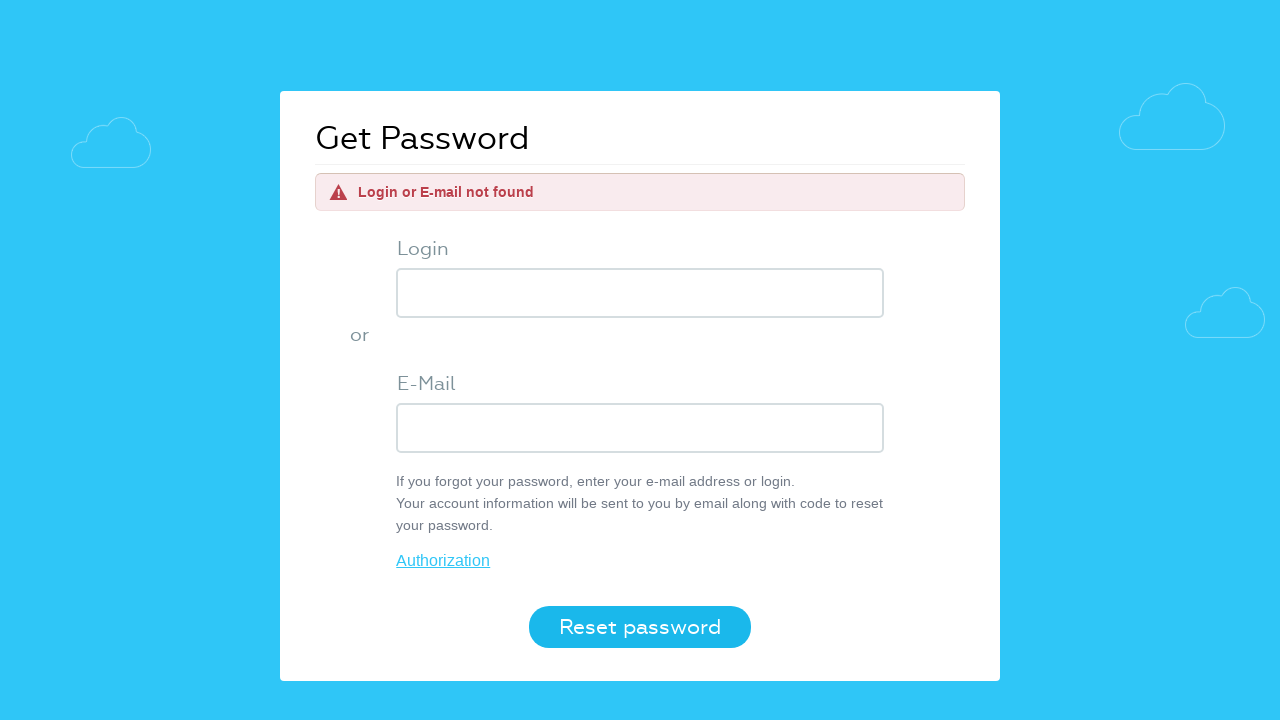

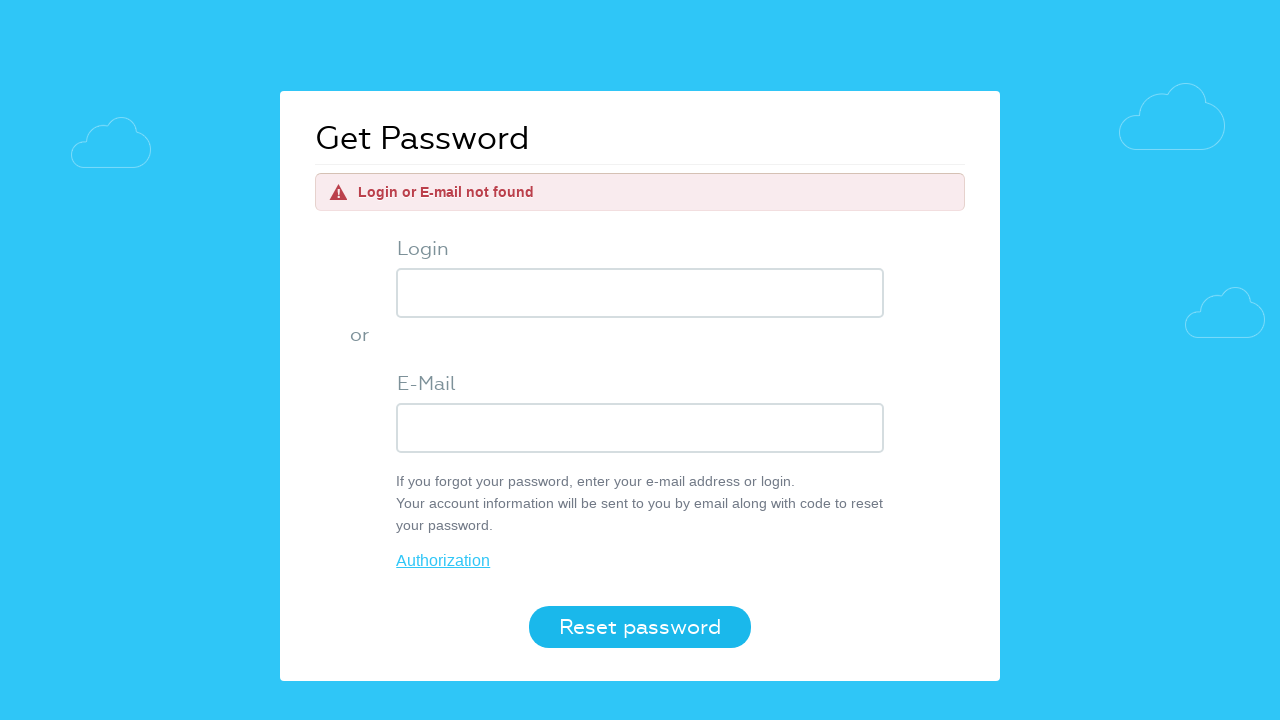